Tests the "Remember me" checkbox functionality on the login page by verifying the checkbox can be checked and the correct label text is displayed

Starting URL: https://login2.nextbasecrm.com

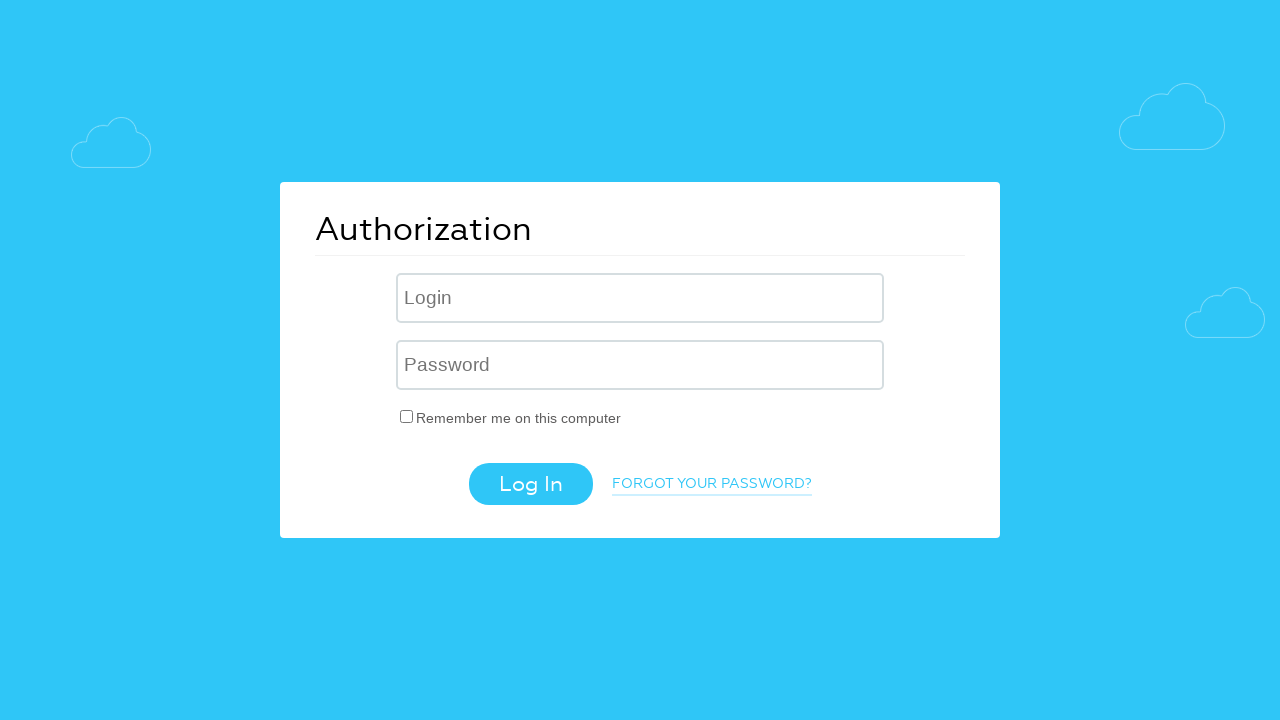

Verified 'Remember me' checkbox is visible
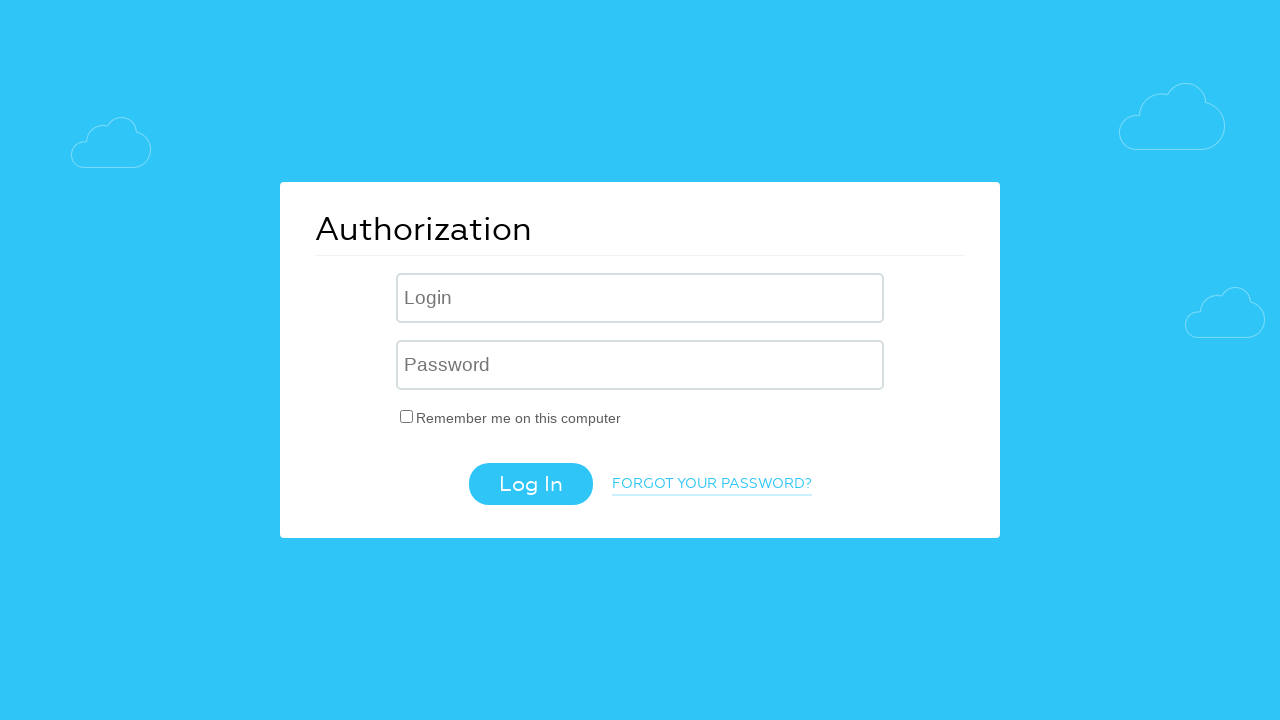

Clicked the 'Remember me' checkbox at (407, 416) on input#USER_REMEMBER
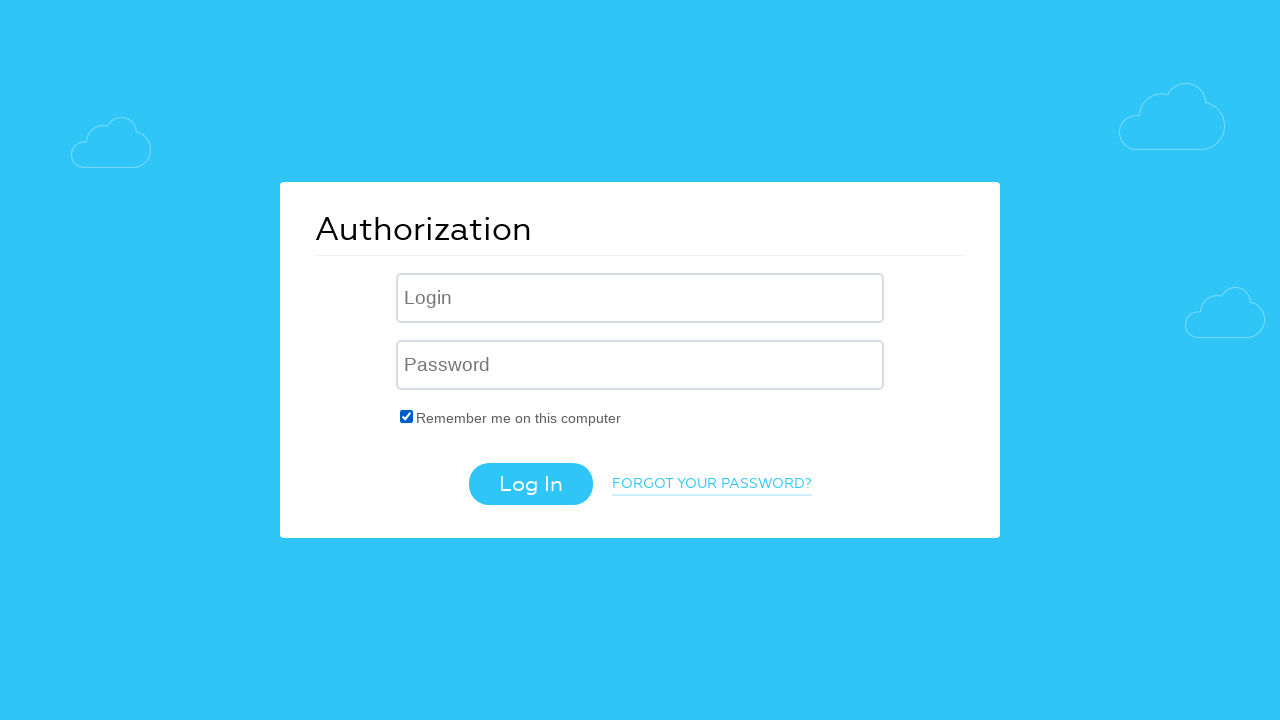

Verified checkbox is now checked
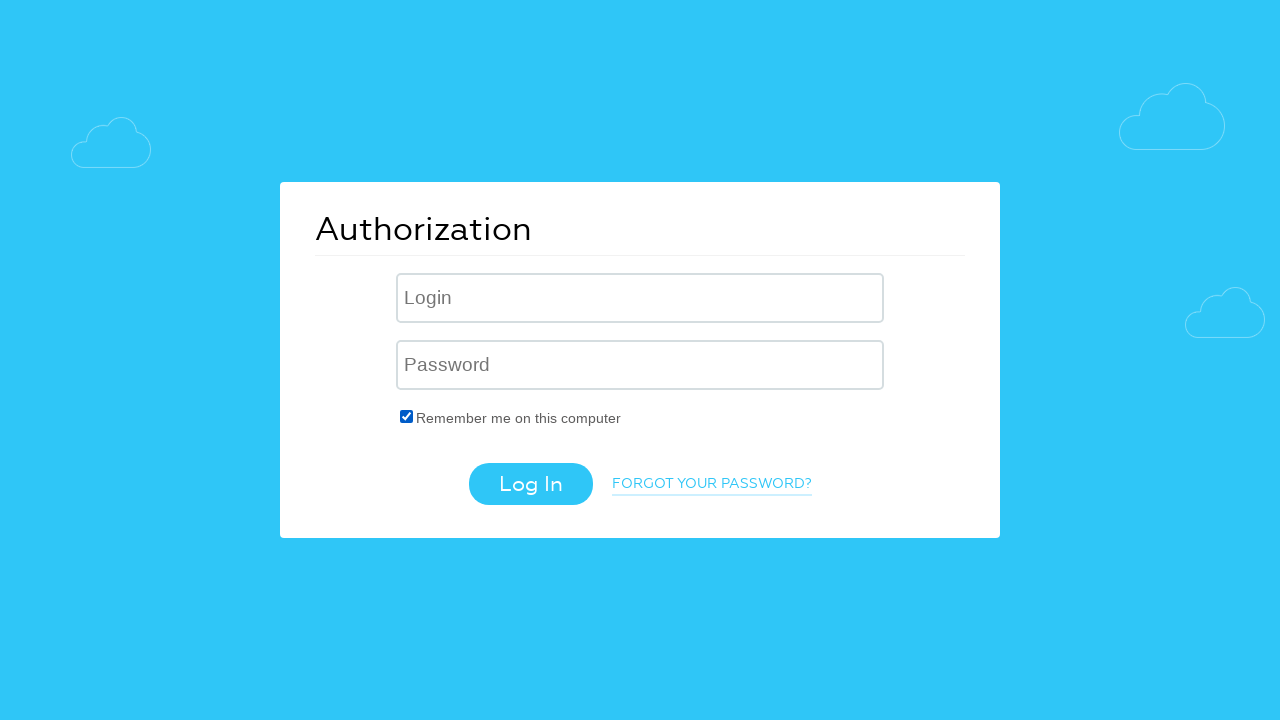

Verified checkbox label is visible
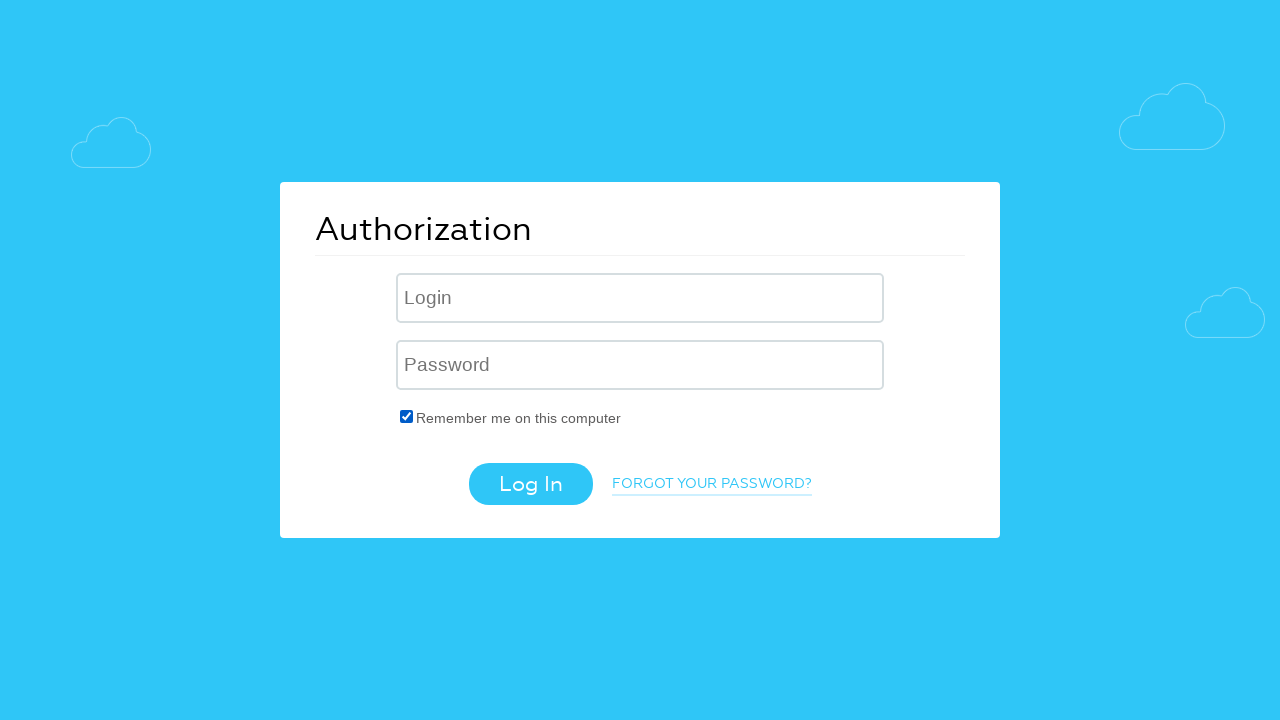

Verified label text is 'Remember me on this computer'
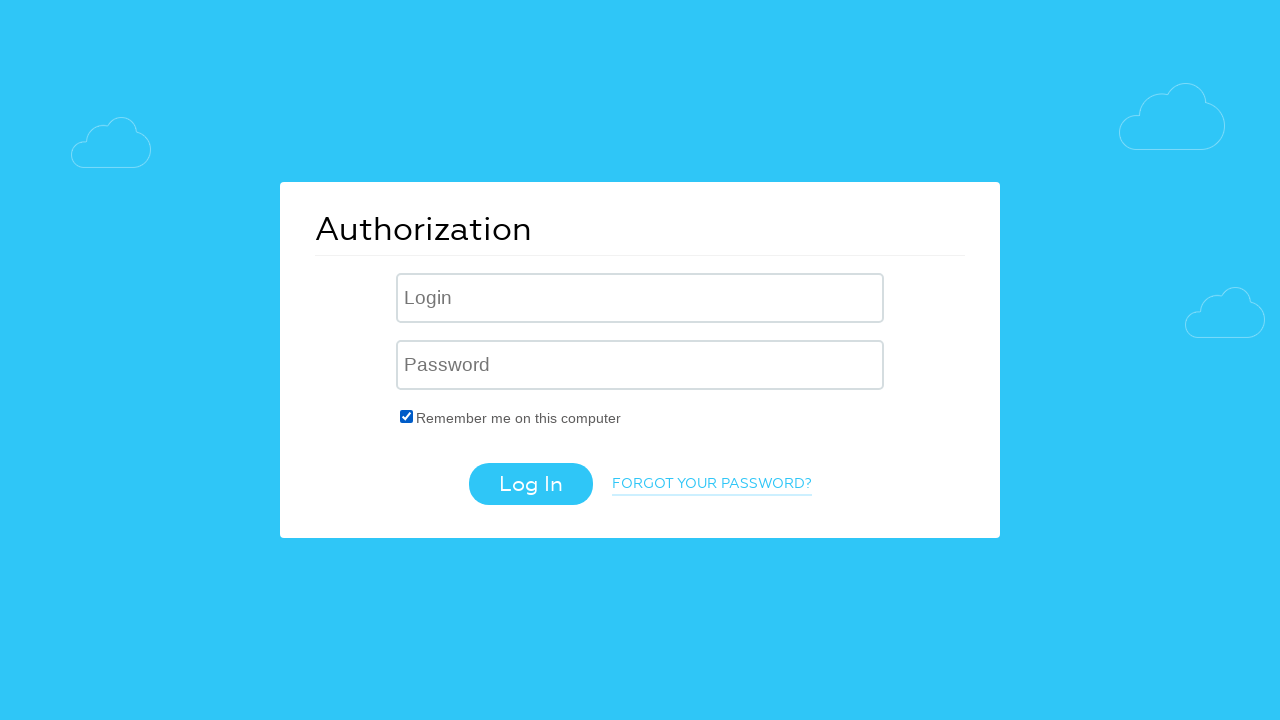

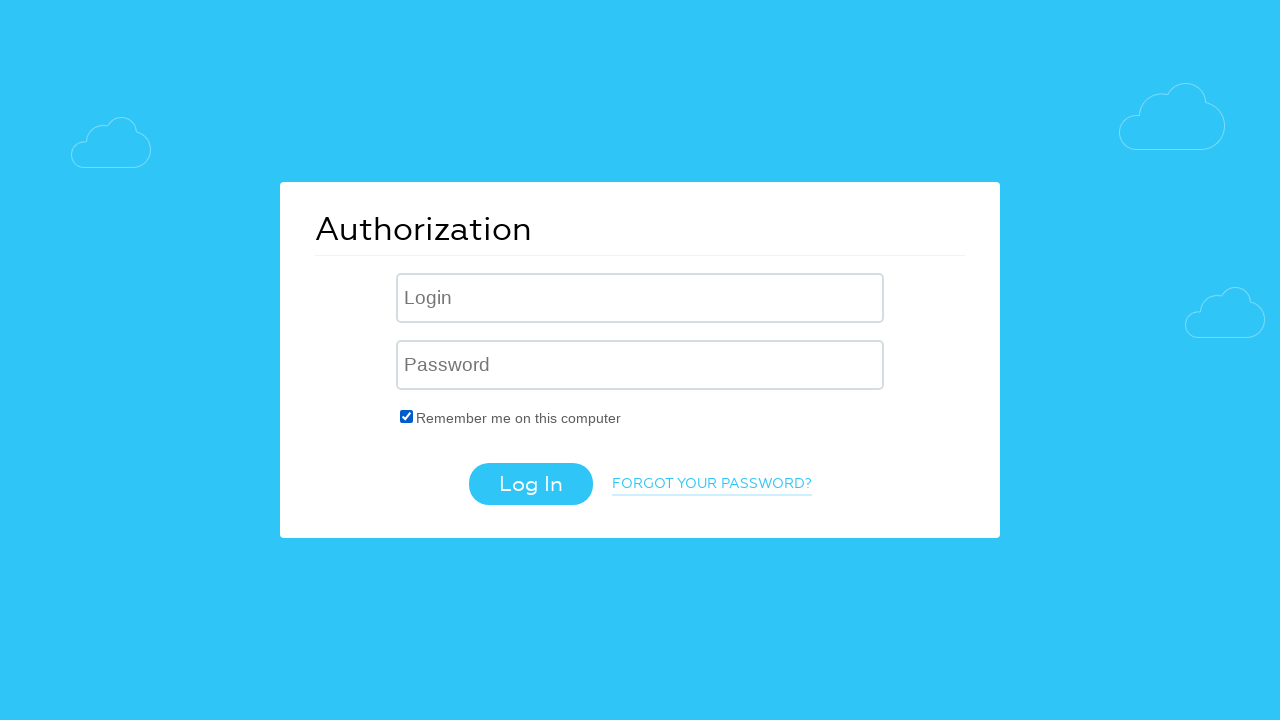